Tests dropdown selection by selecting "Option 1" from a dropdown menu using visible text

Starting URL: https://the-internet.herokuapp.com/dropdown

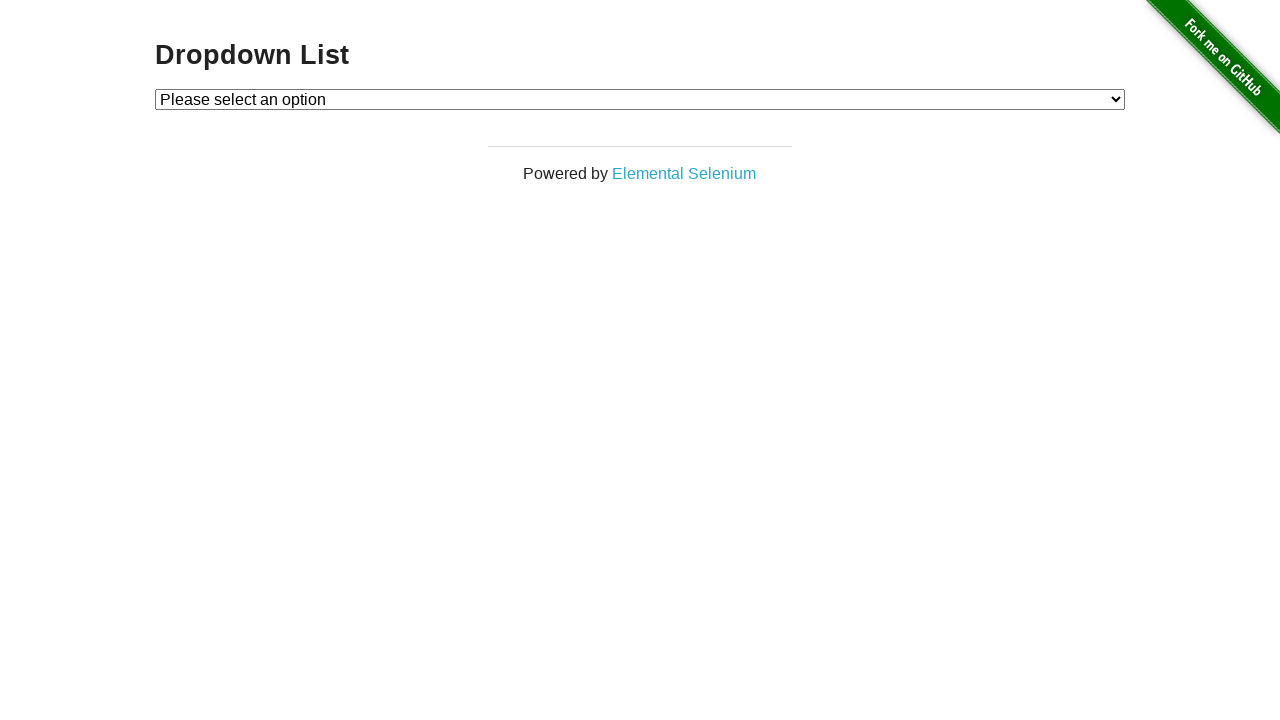

Selected 'Option 1' from dropdown menu on #dropdown
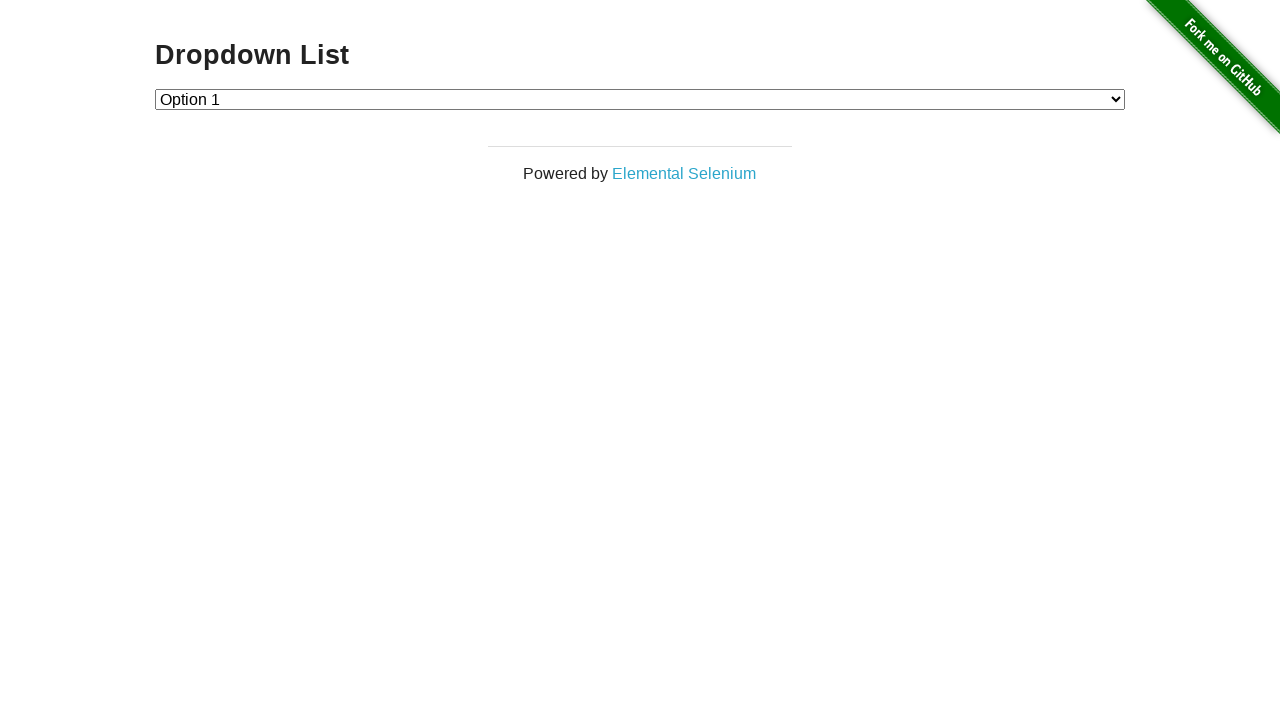

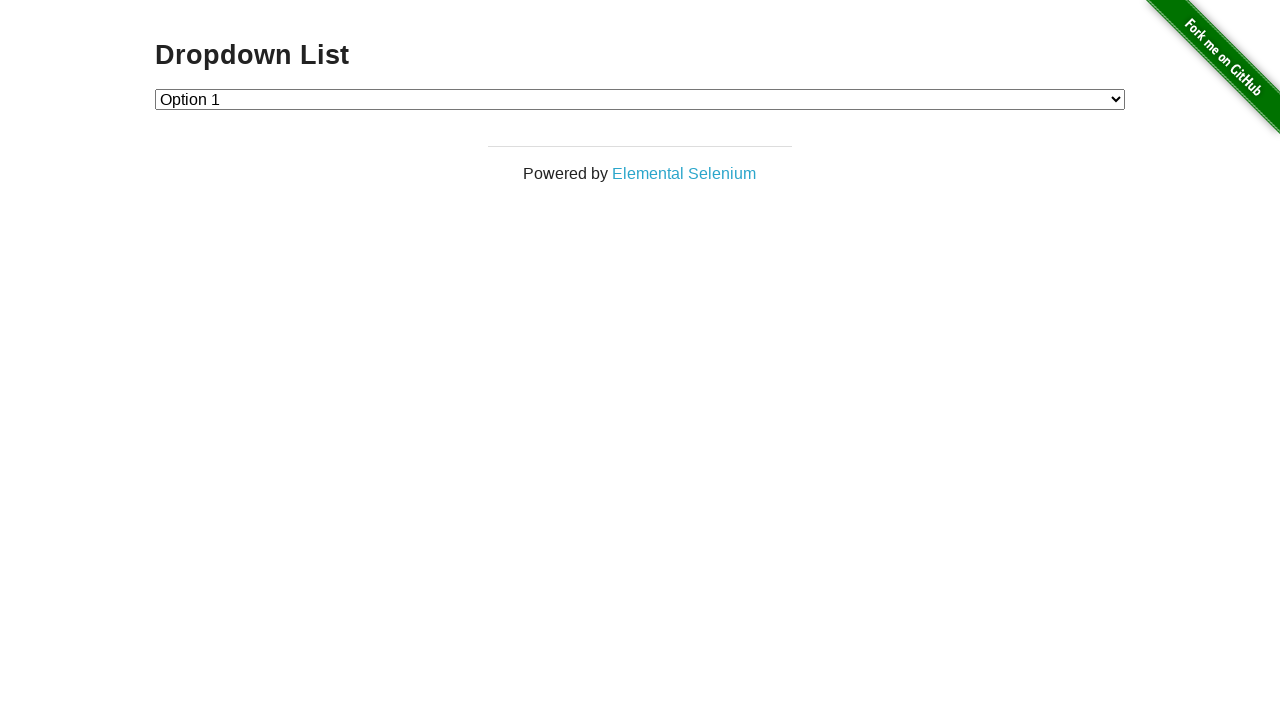